Tests the right-click button functionality and verifies the right click message appears

Starting URL: https://demoqa.com/buttons

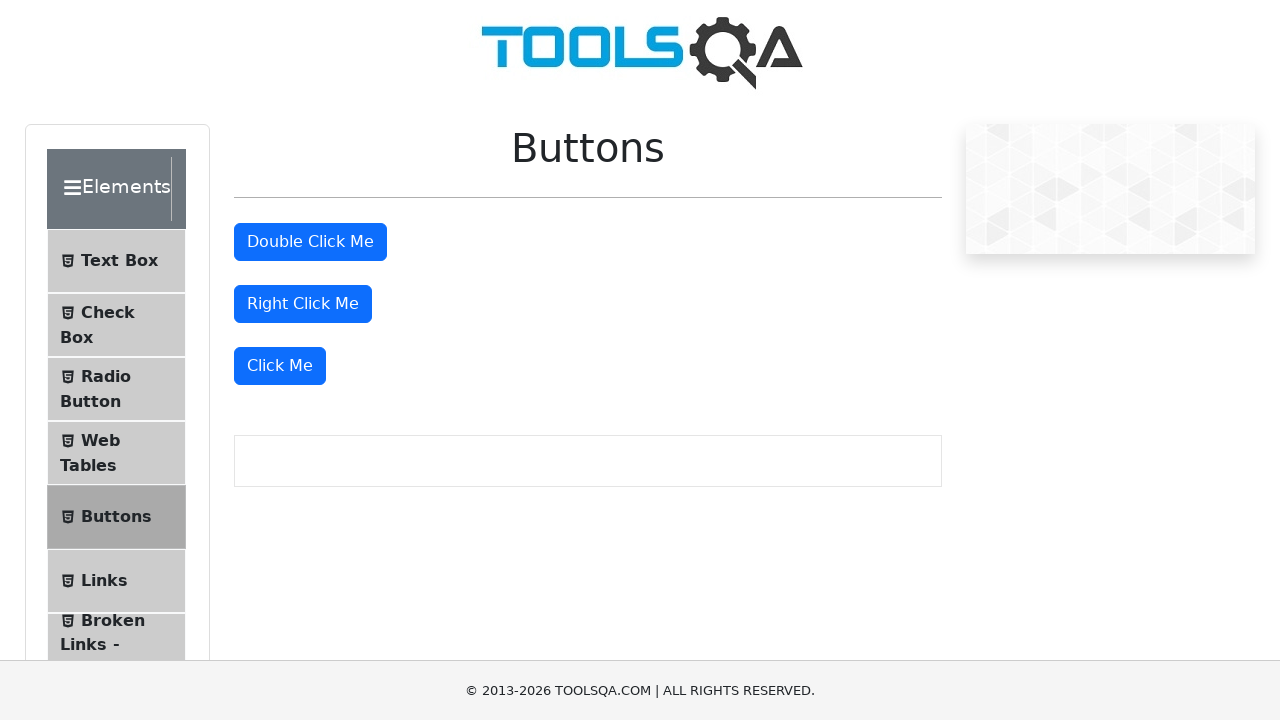

Right-clicked the 'Right Click Me' button at (303, 304) on #rightClickBtn
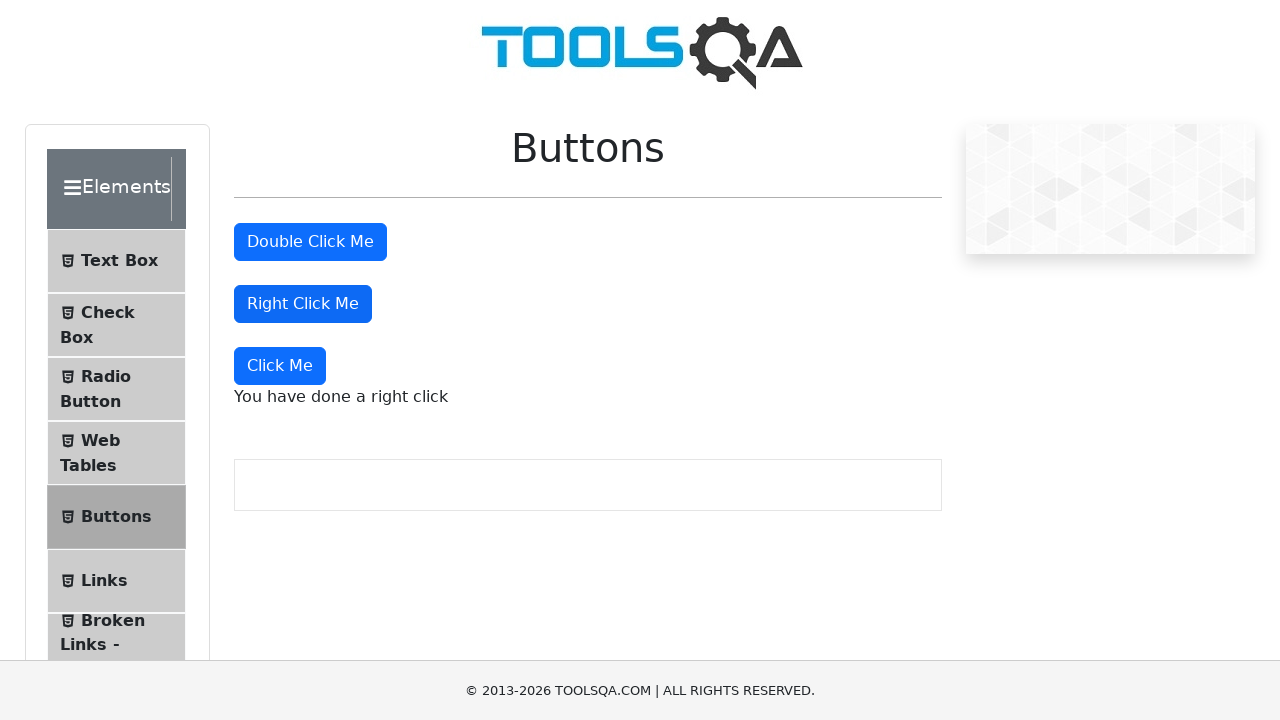

Right click message element appeared
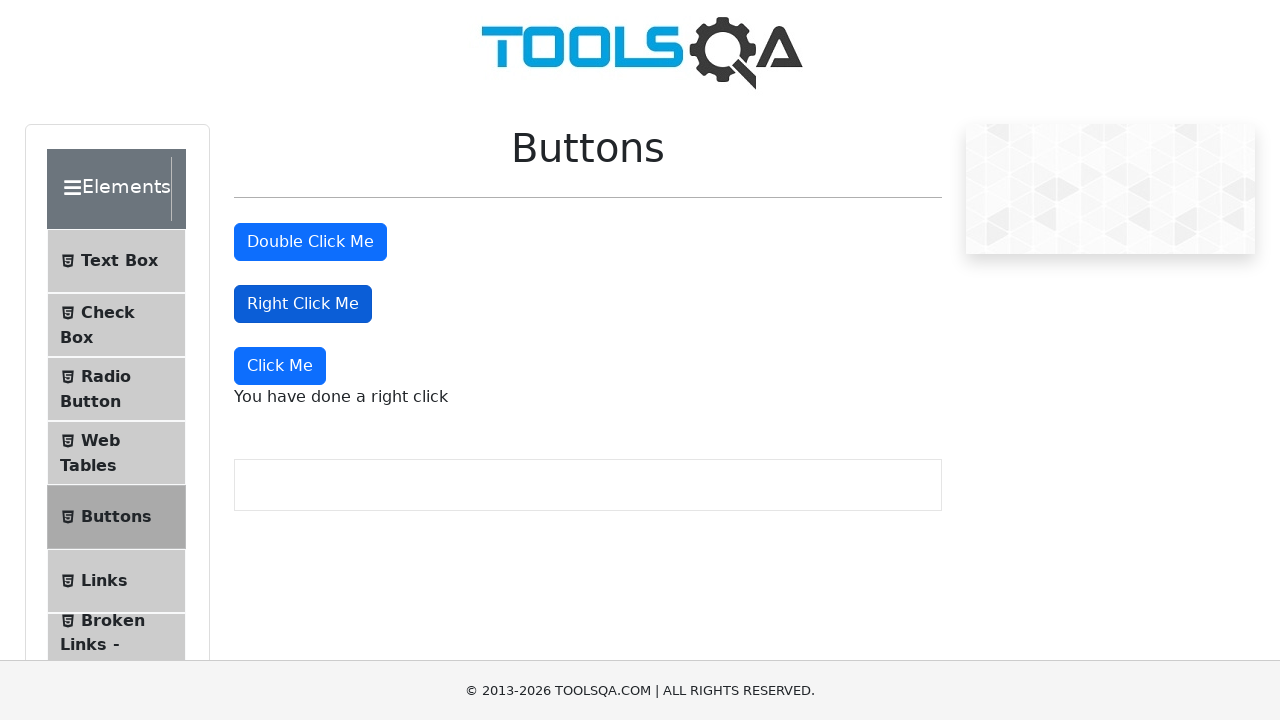

Verified right click message displays correct text: 'You have done a right click'
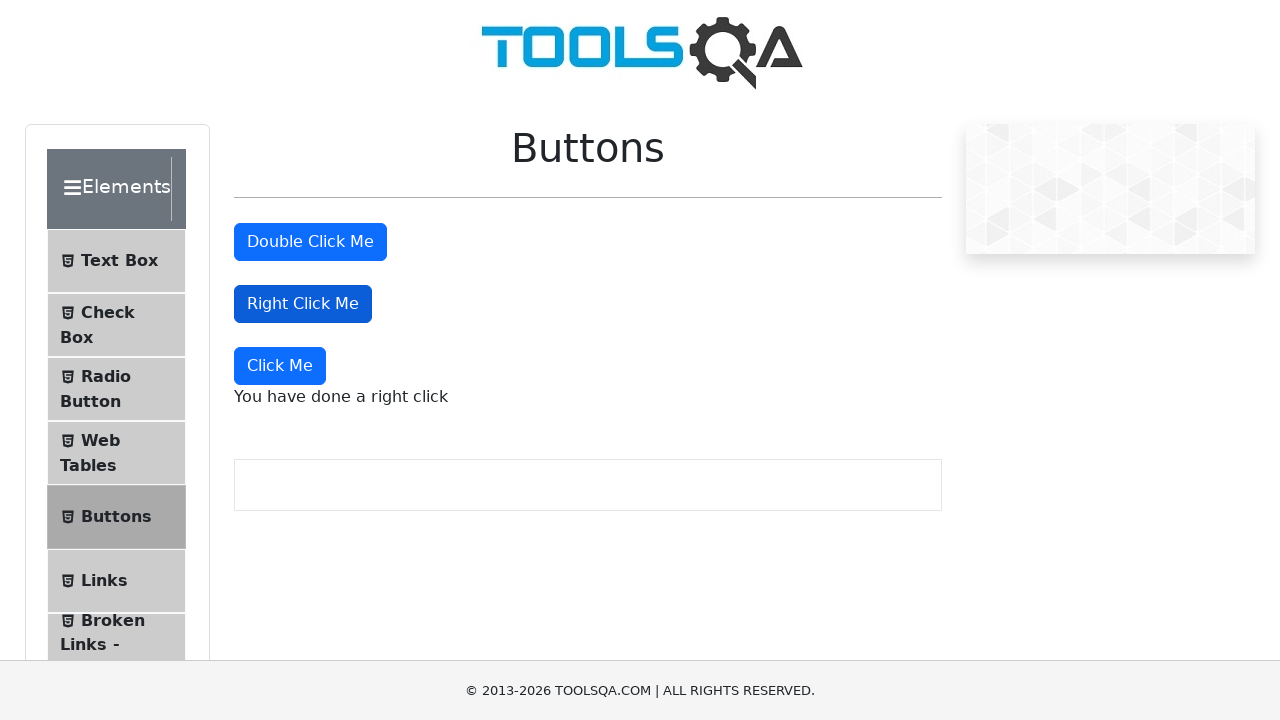

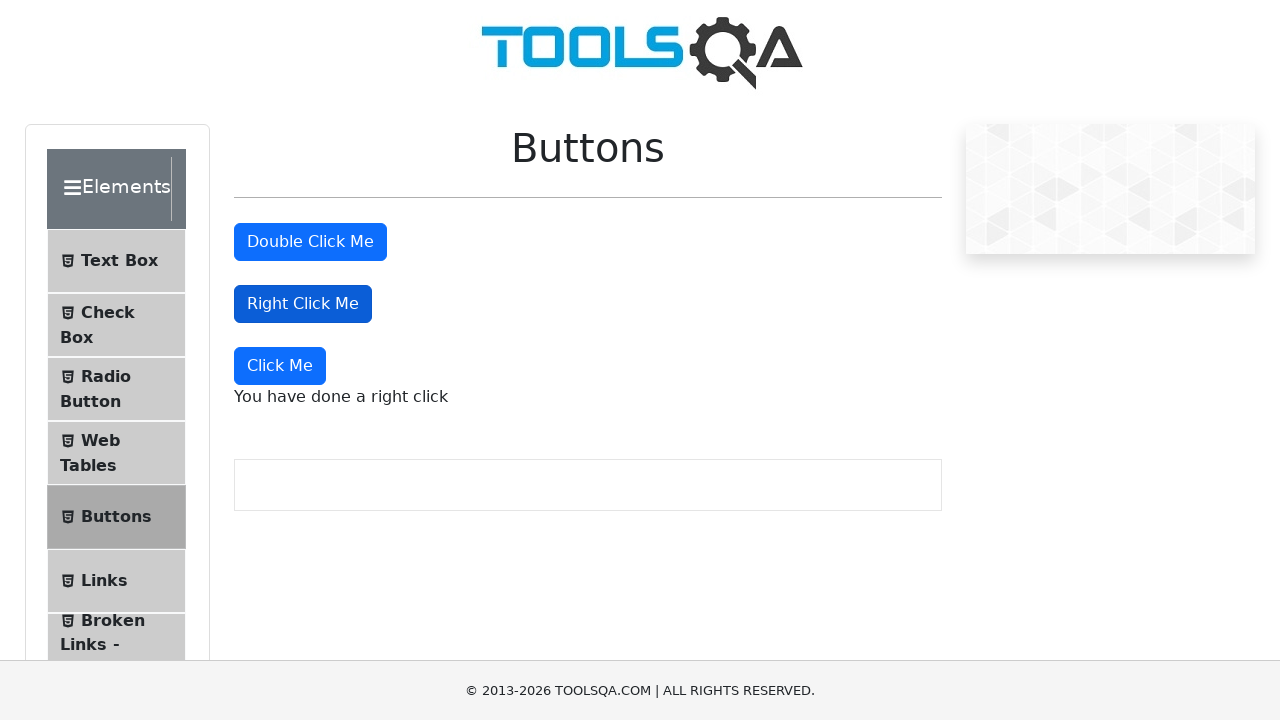